Tests copy and paste functionality by typing text into an input field, selecting all with Ctrl+A, copying with Ctrl+C, and pasting into a textarea with Ctrl+V.

Starting URL: https://bonigarcia.dev/selenium-webdriver-java/web-form.html

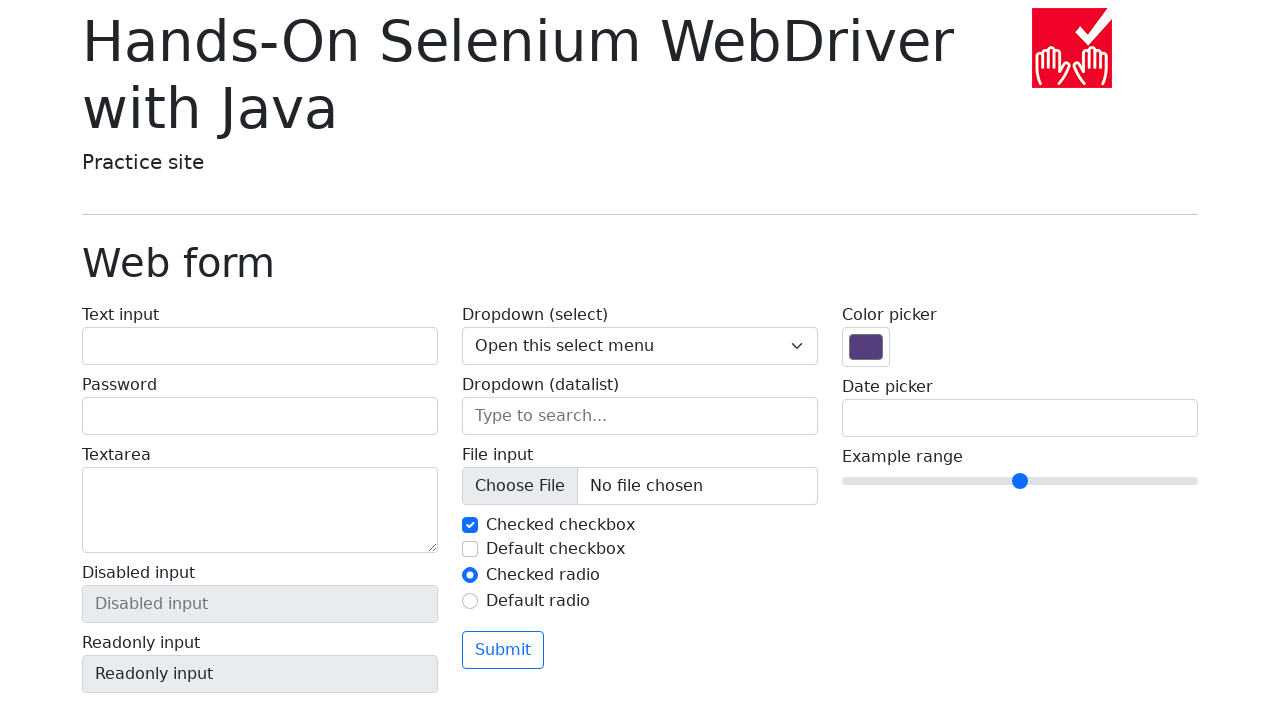

Located input field with name 'my-text'
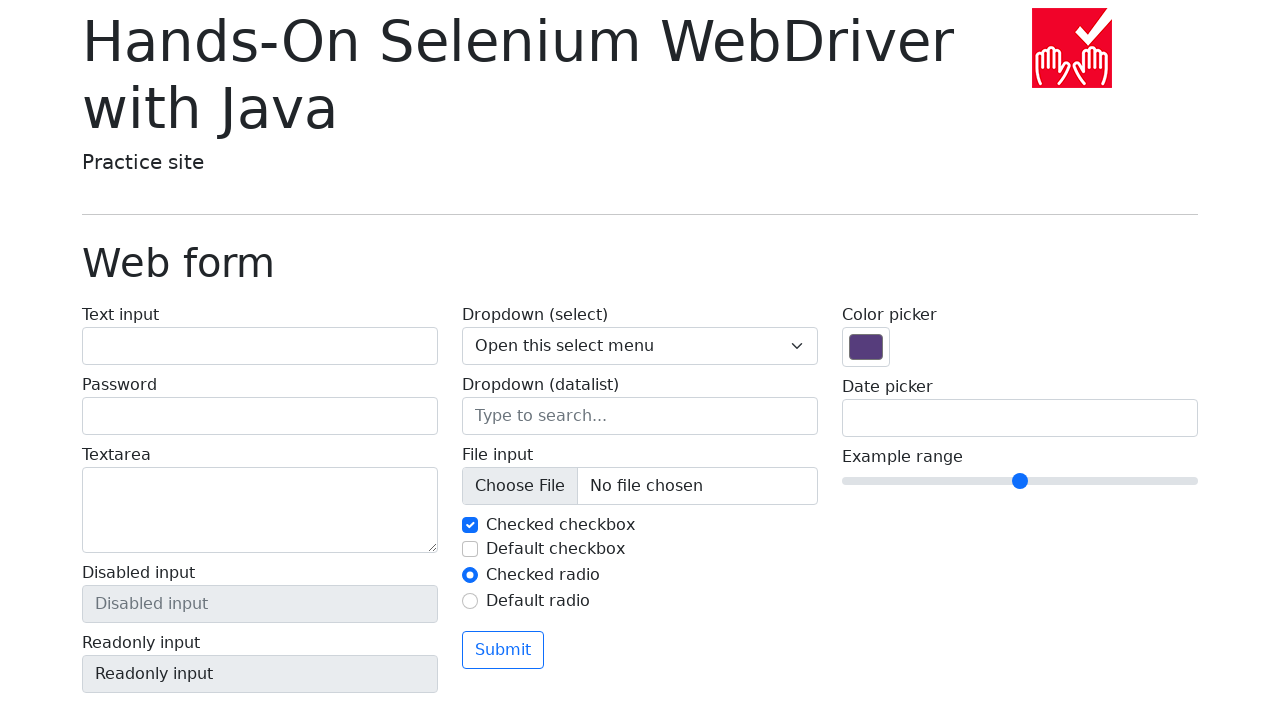

Located textarea field with name 'my-textarea'
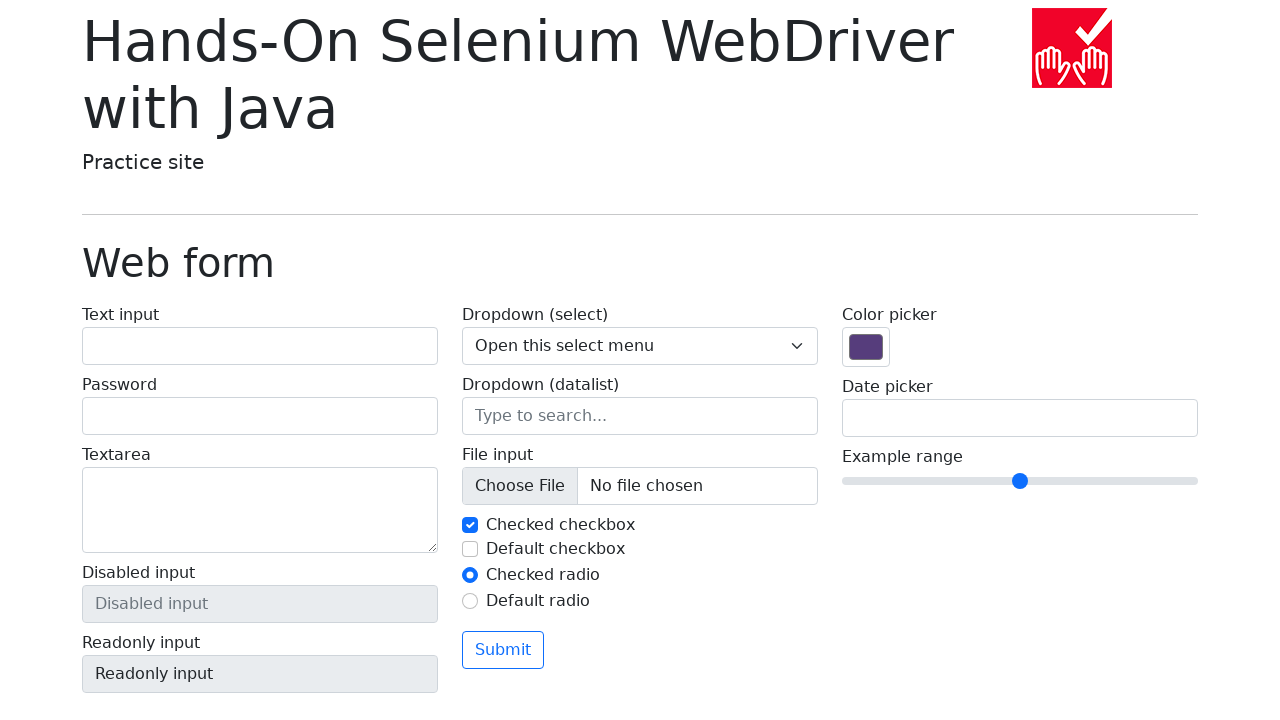

Filled input field with 'hello world' on input[name='my-text']
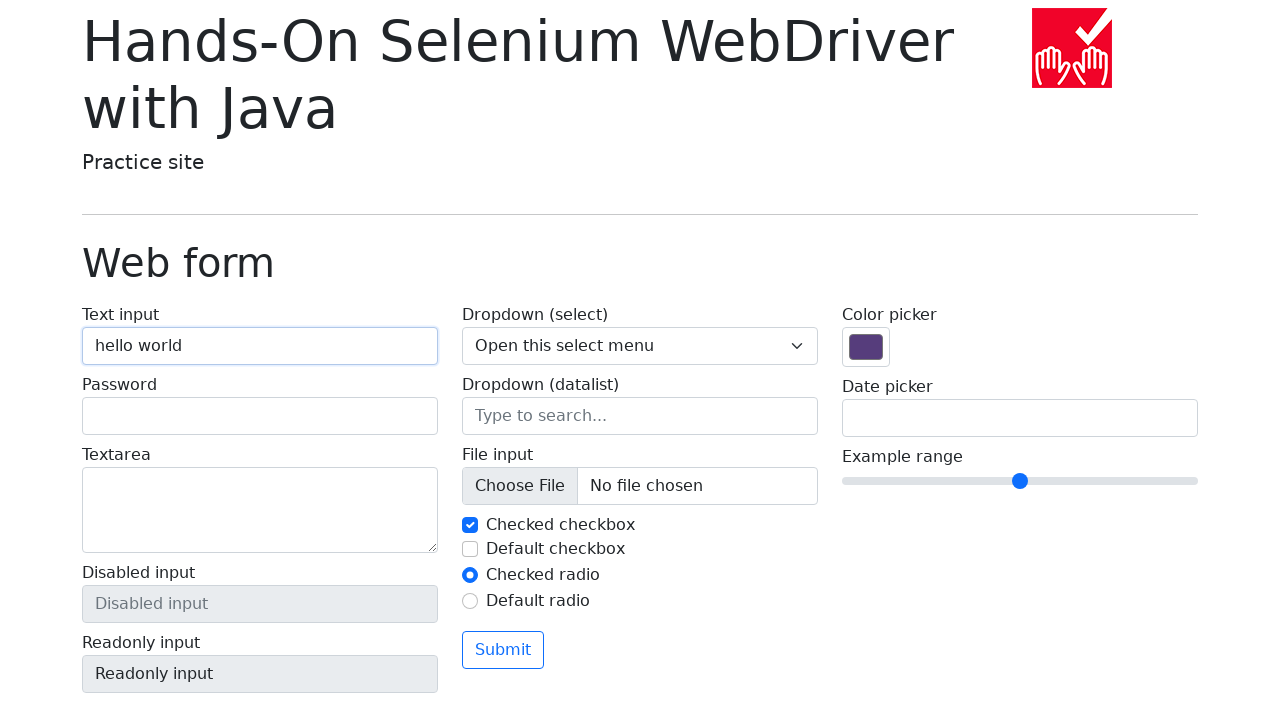

Clicked on input field to ensure focus at (260, 346) on input[name='my-text']
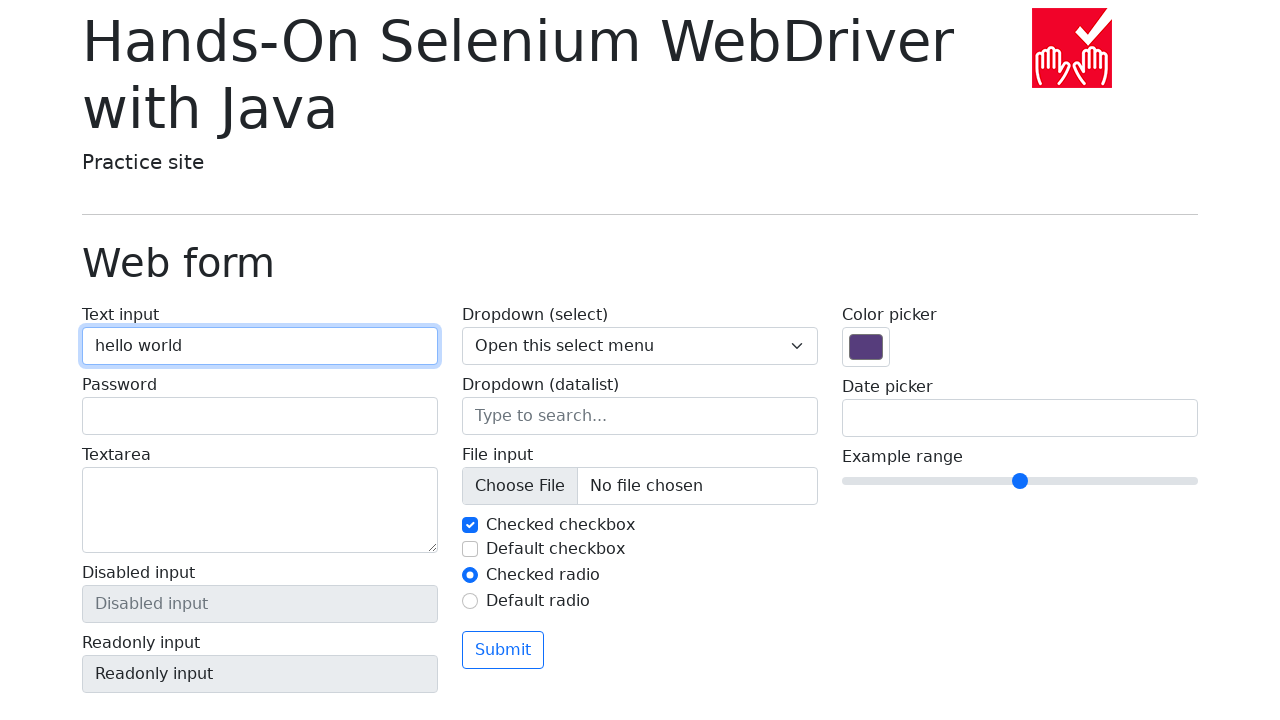

Pressed Ctrl+A to select all text in input field
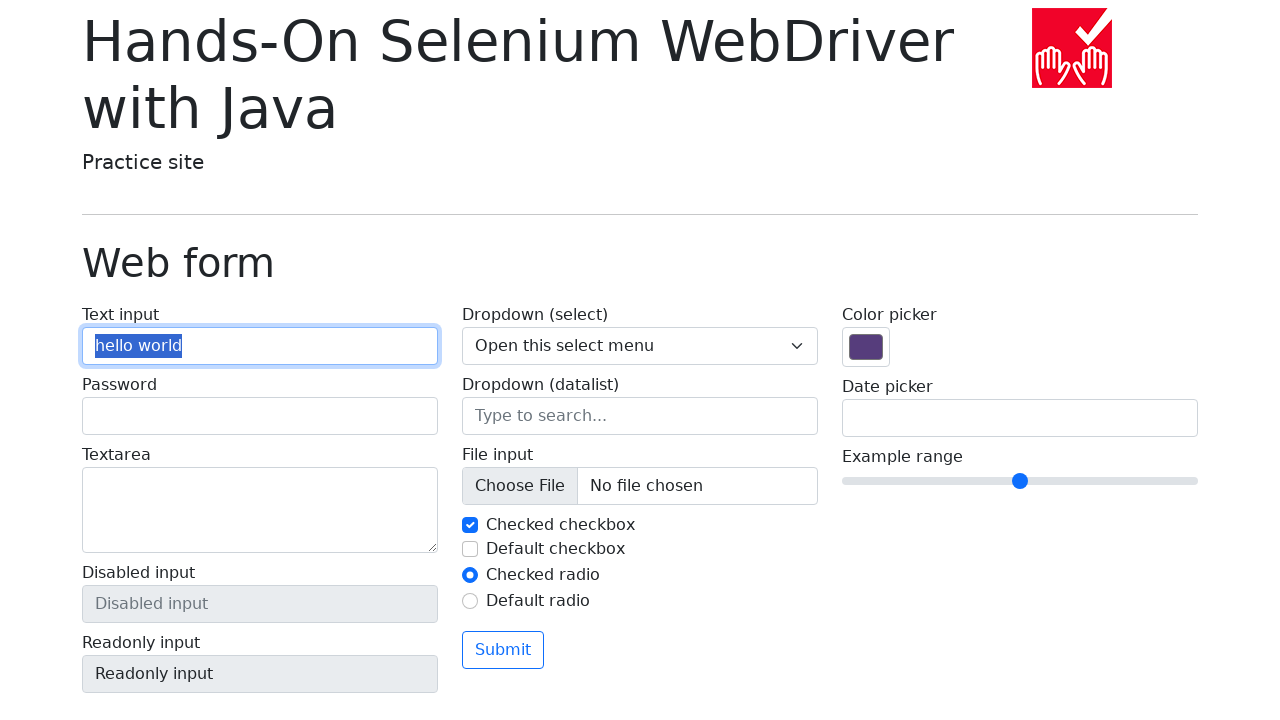

Pressed Ctrl+C to copy selected text
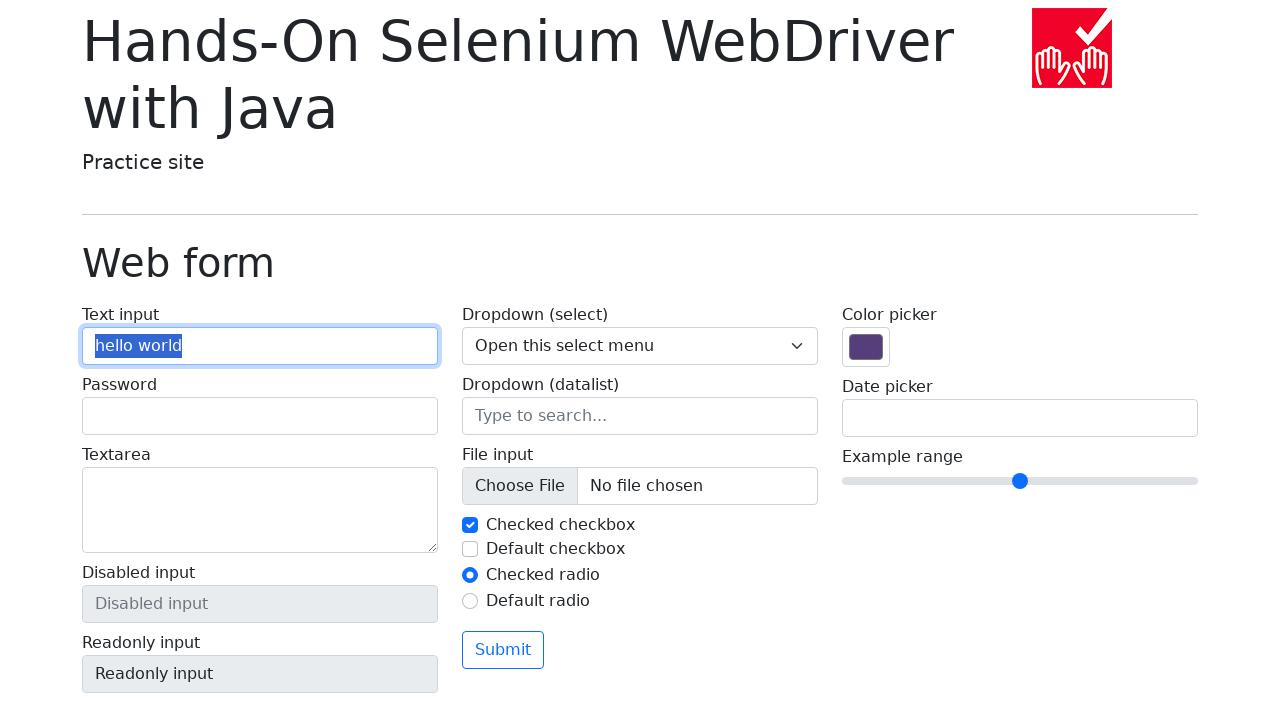

Clicked on textarea to focus it at (260, 510) on textarea[name='my-textarea']
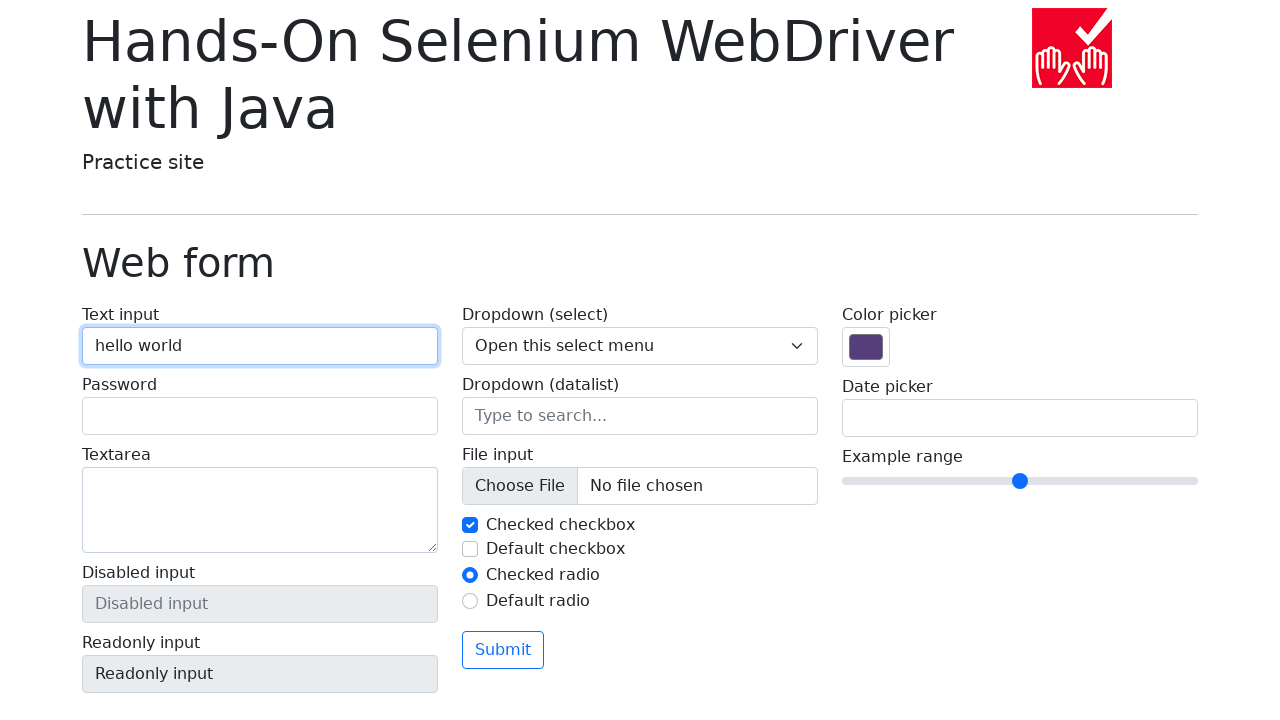

Pressed Ctrl+V to paste text into textarea
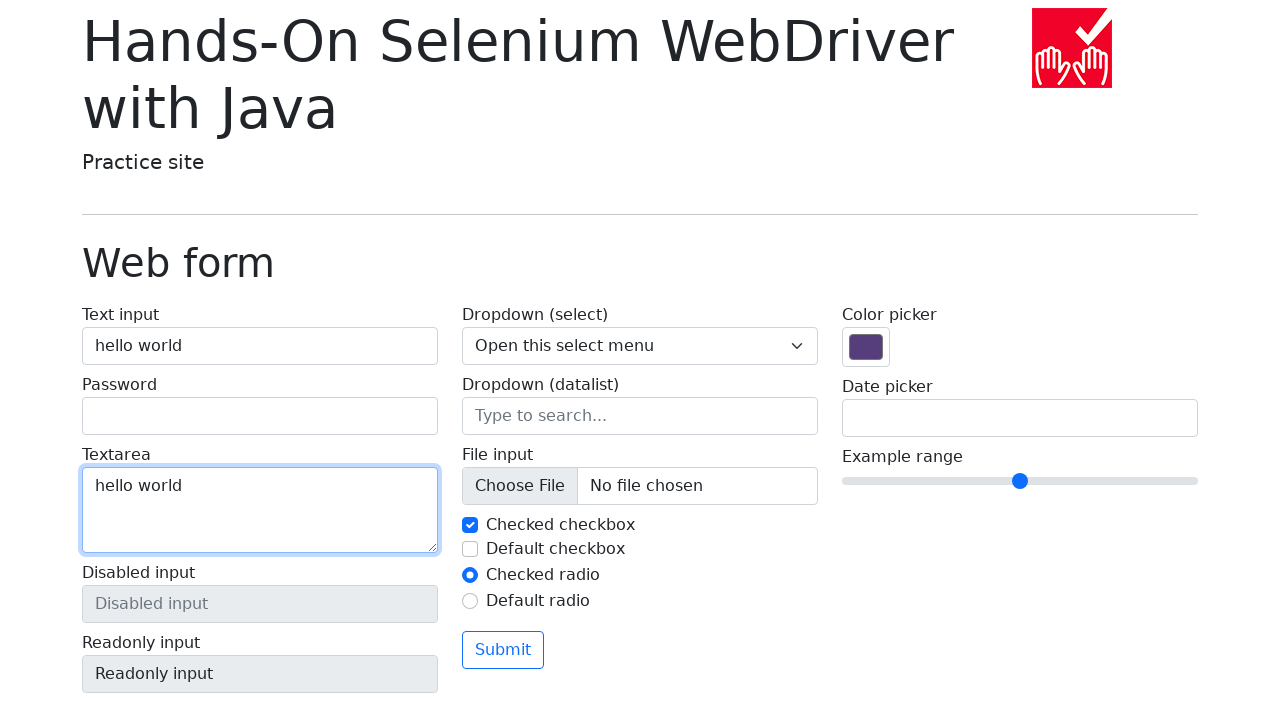

Waited 500ms for paste operation to complete
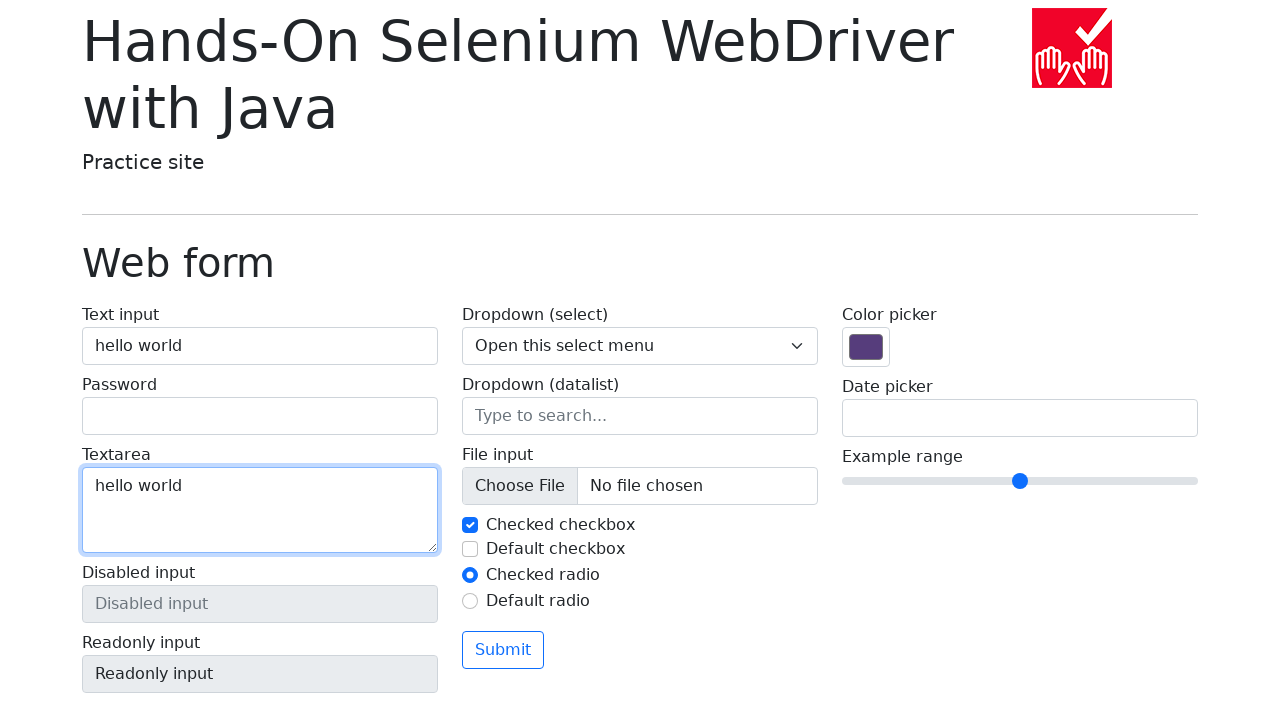

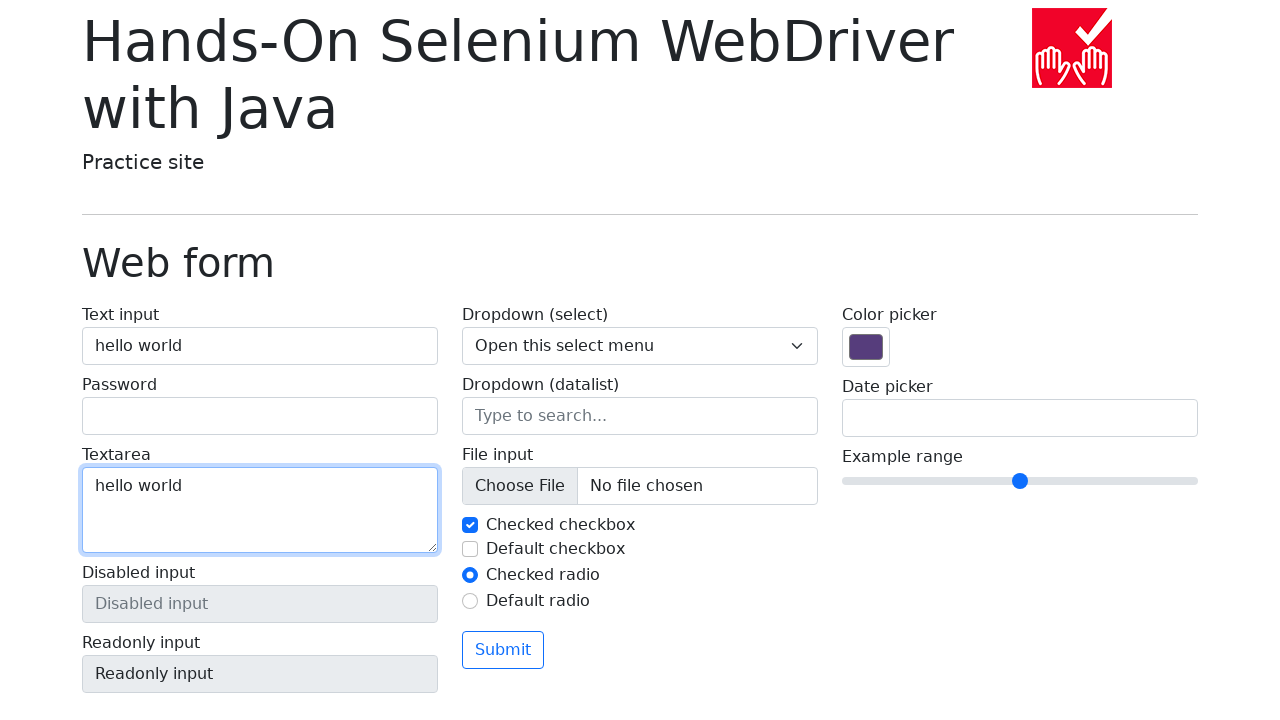